Tests browser navigation commands by navigating back, forward, refreshing, and navigating to a different URL

Starting URL: https://www.seleniumeasy.com/

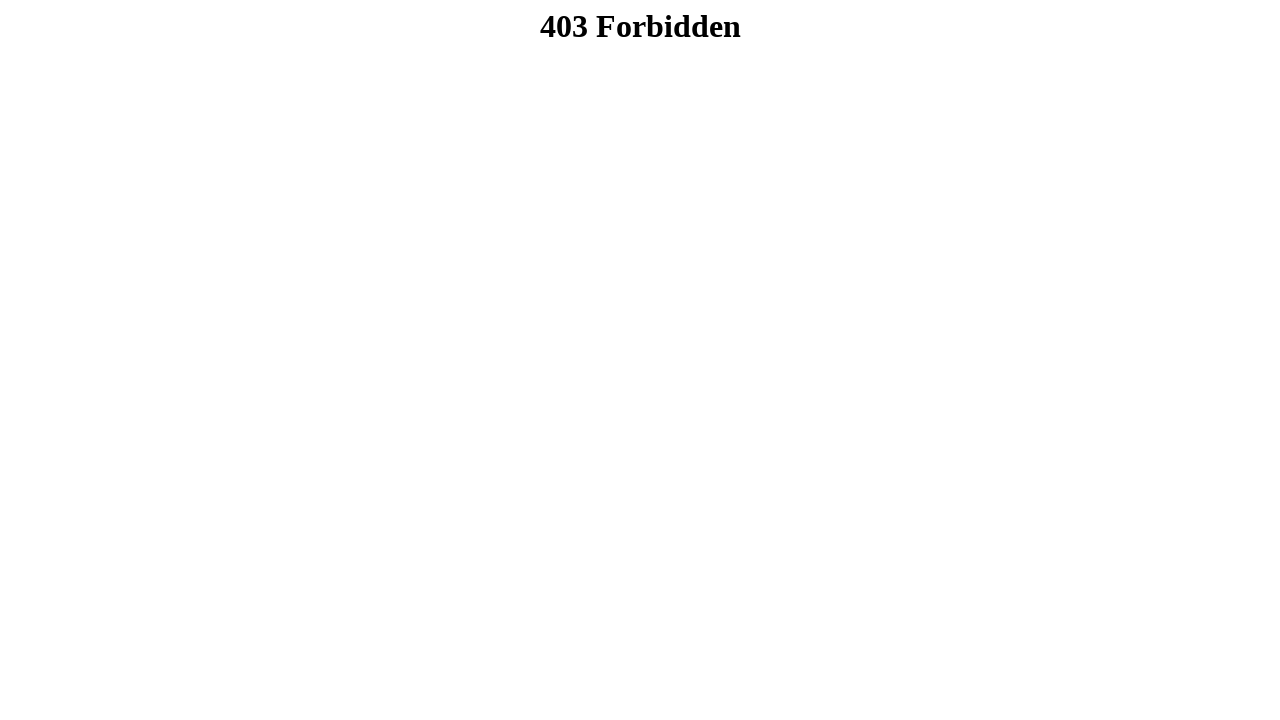

Navigated back in browser history
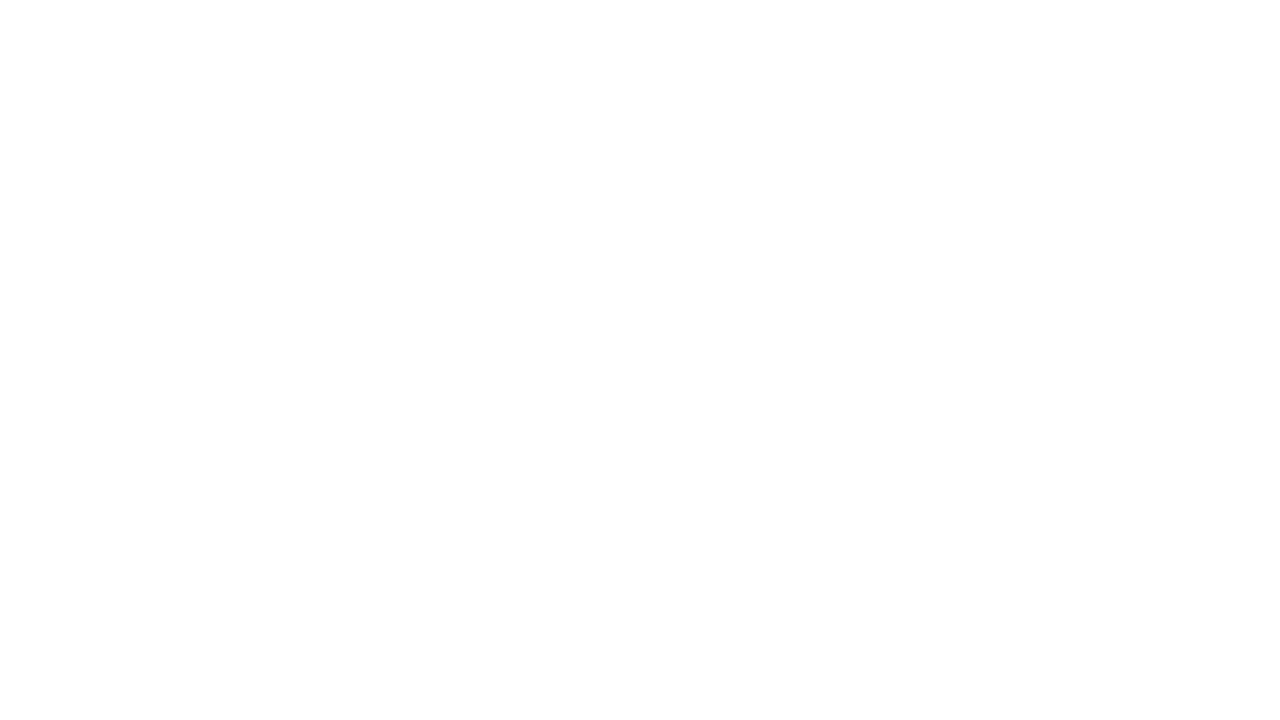

Navigated forward in browser history
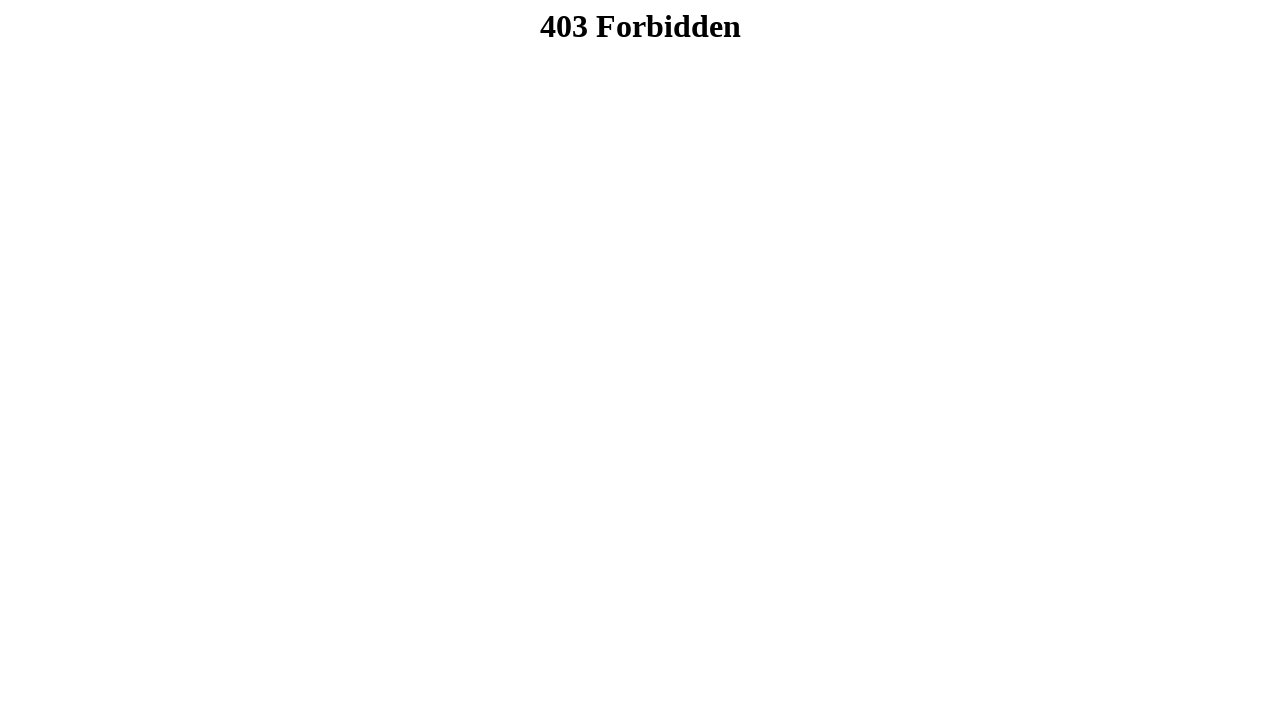

Refreshed the current page
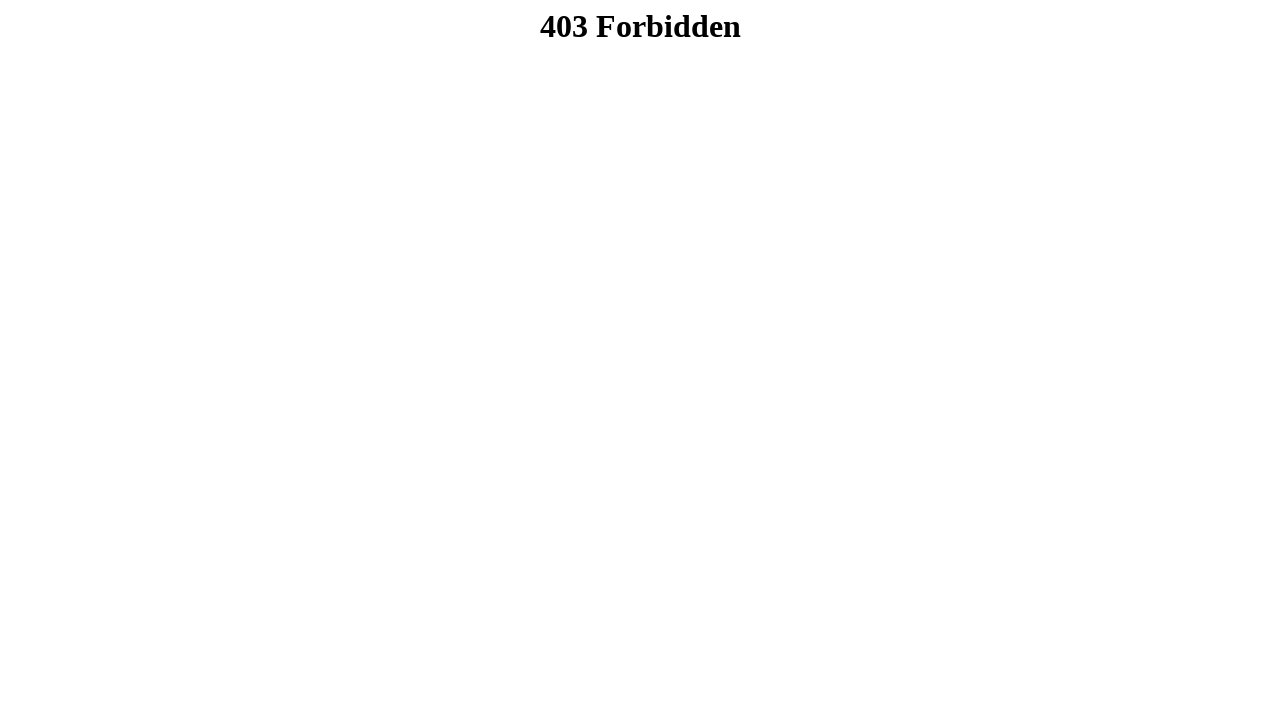

Navigated to https://www.selenium.dev/
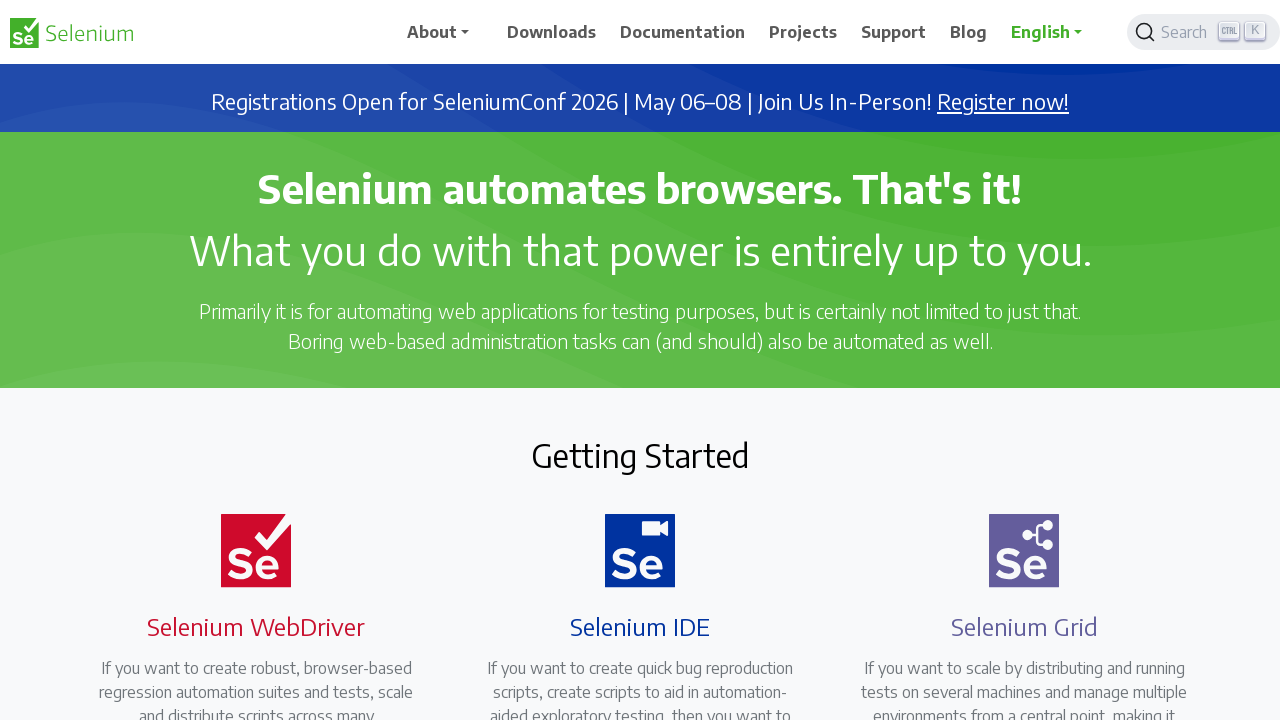

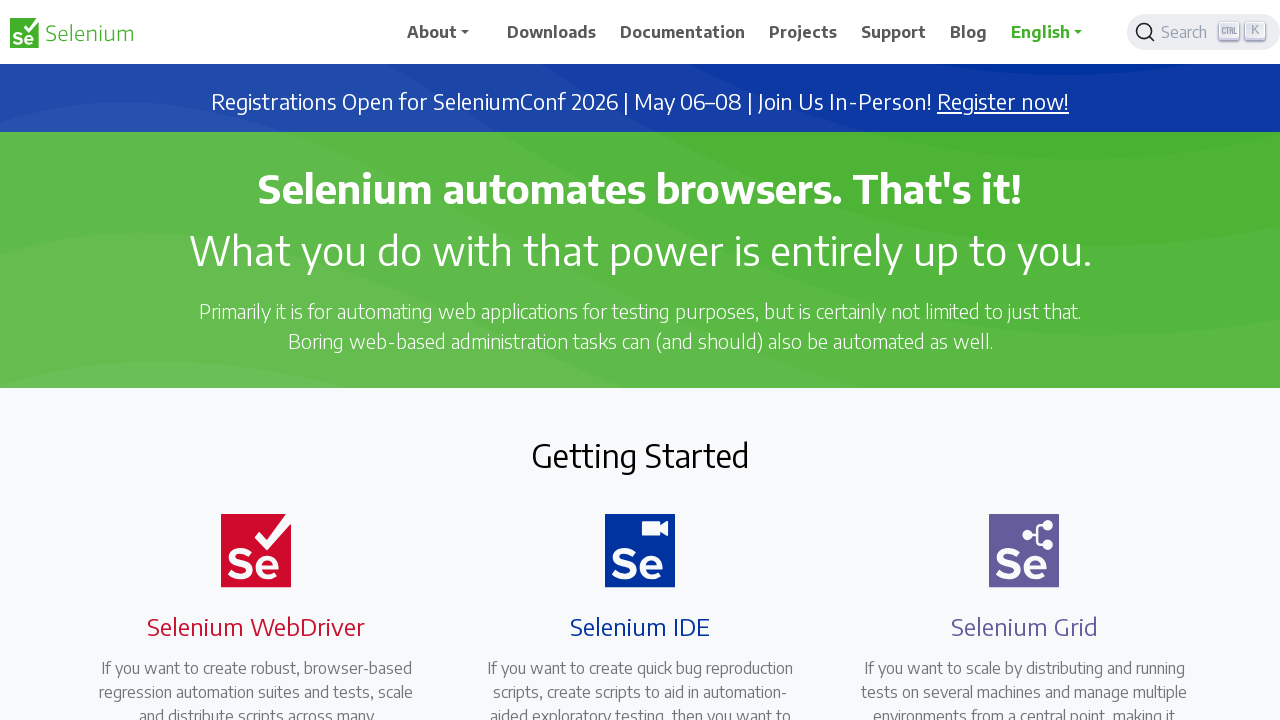